Tests state dropdown selection by selecting Illinois, Virginia, and California using different selection methods, then verifies California is the final selected option

Starting URL: https://practice.cydeo.com/dropdown

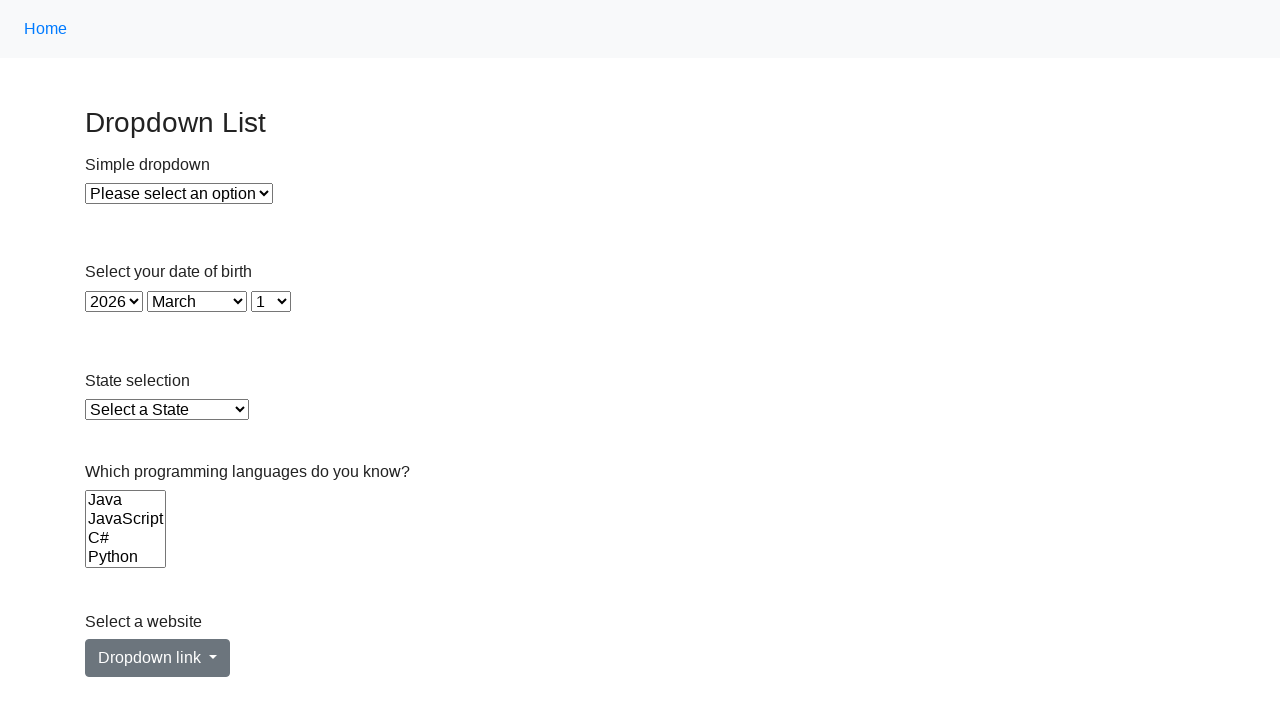

Selected Illinois using visible text from state dropdown on select#state
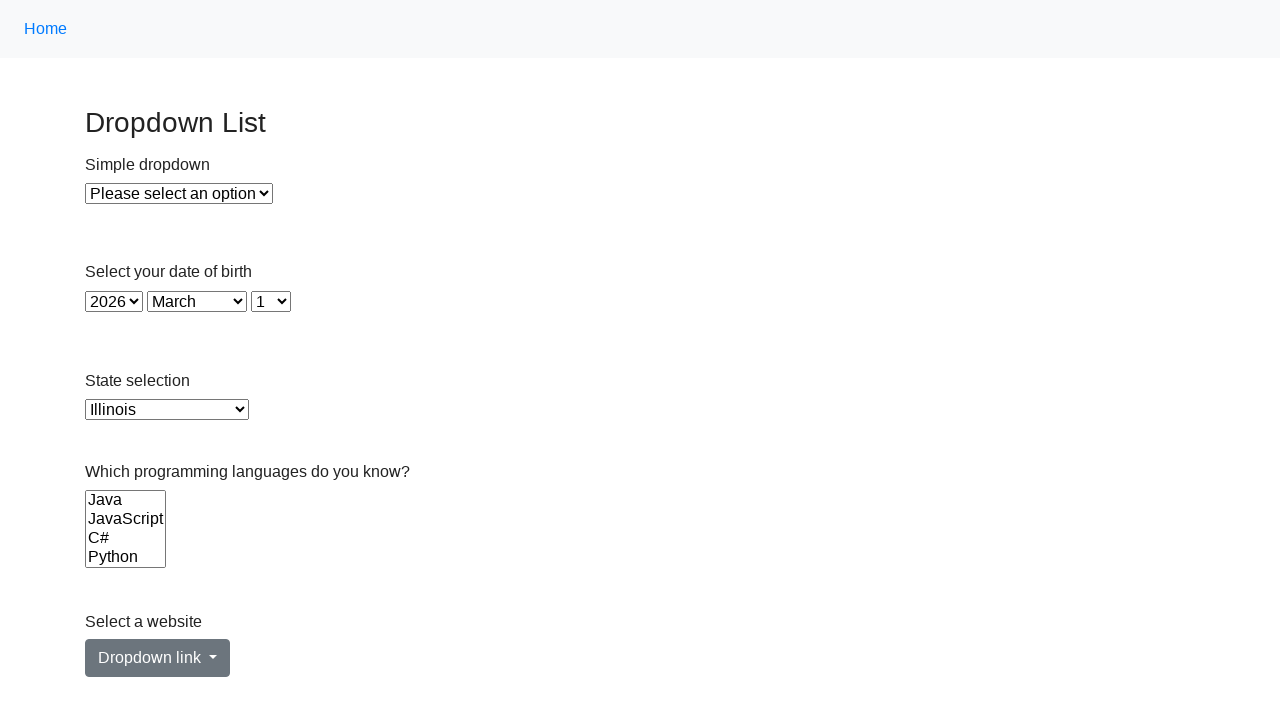

Selected Virginia using value attribute from state dropdown on select#state
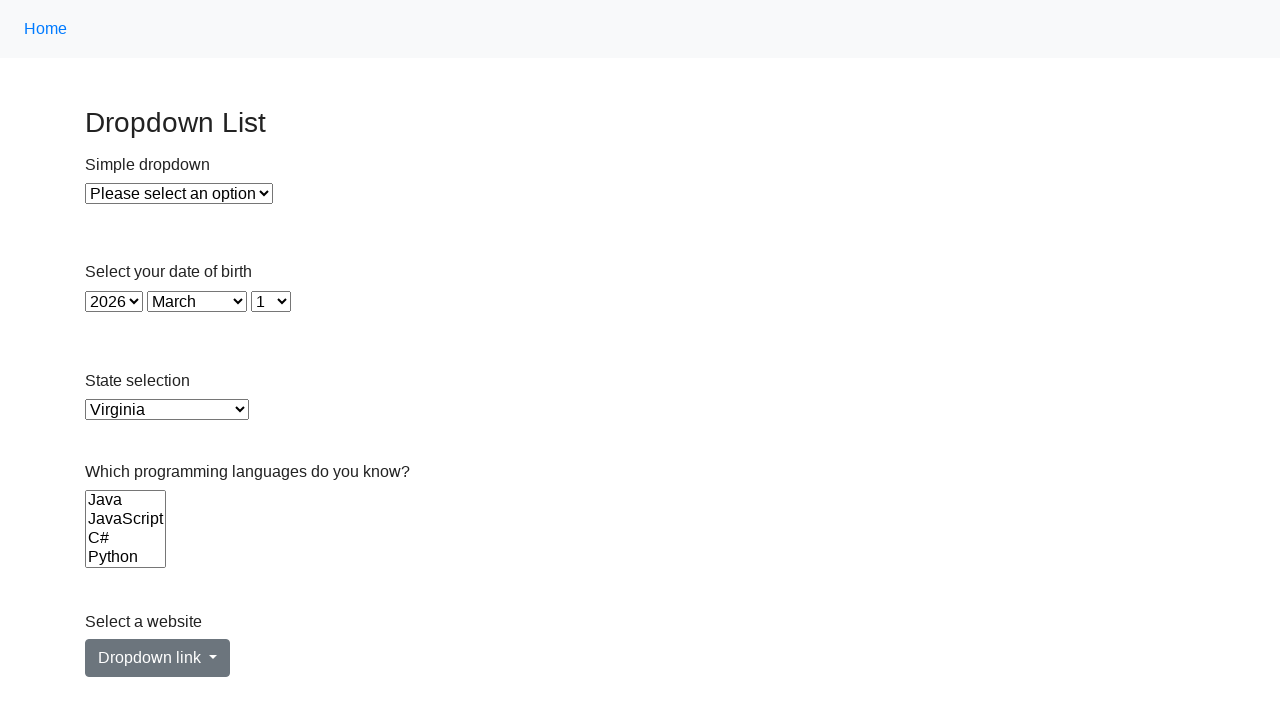

Selected California using index 5 from state dropdown on select#state
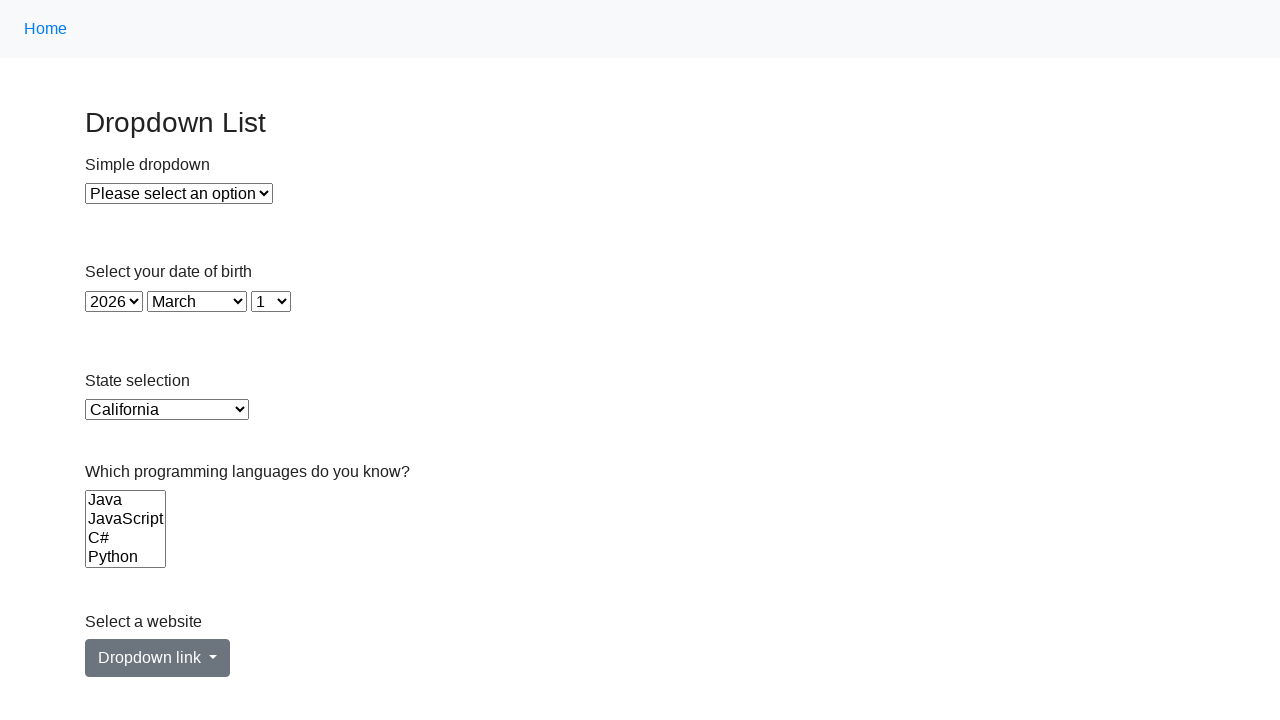

Retrieved currently selected state option text
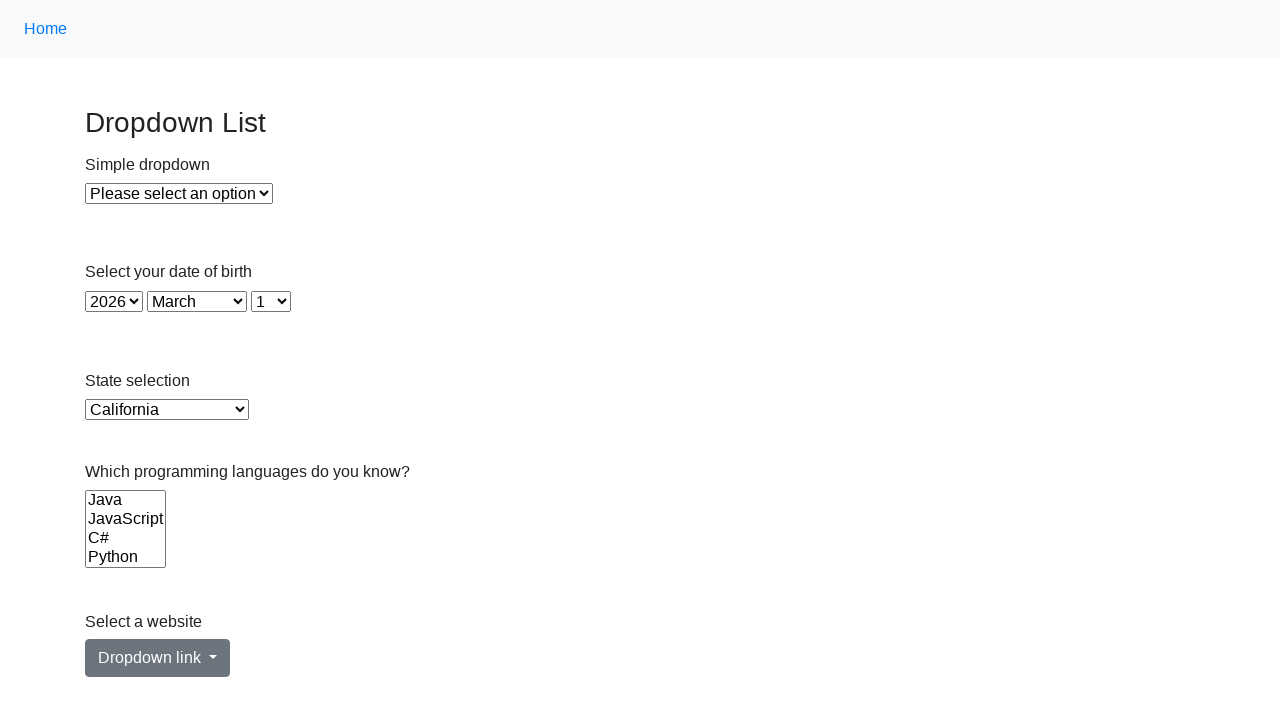

Verified that California is the final selected option
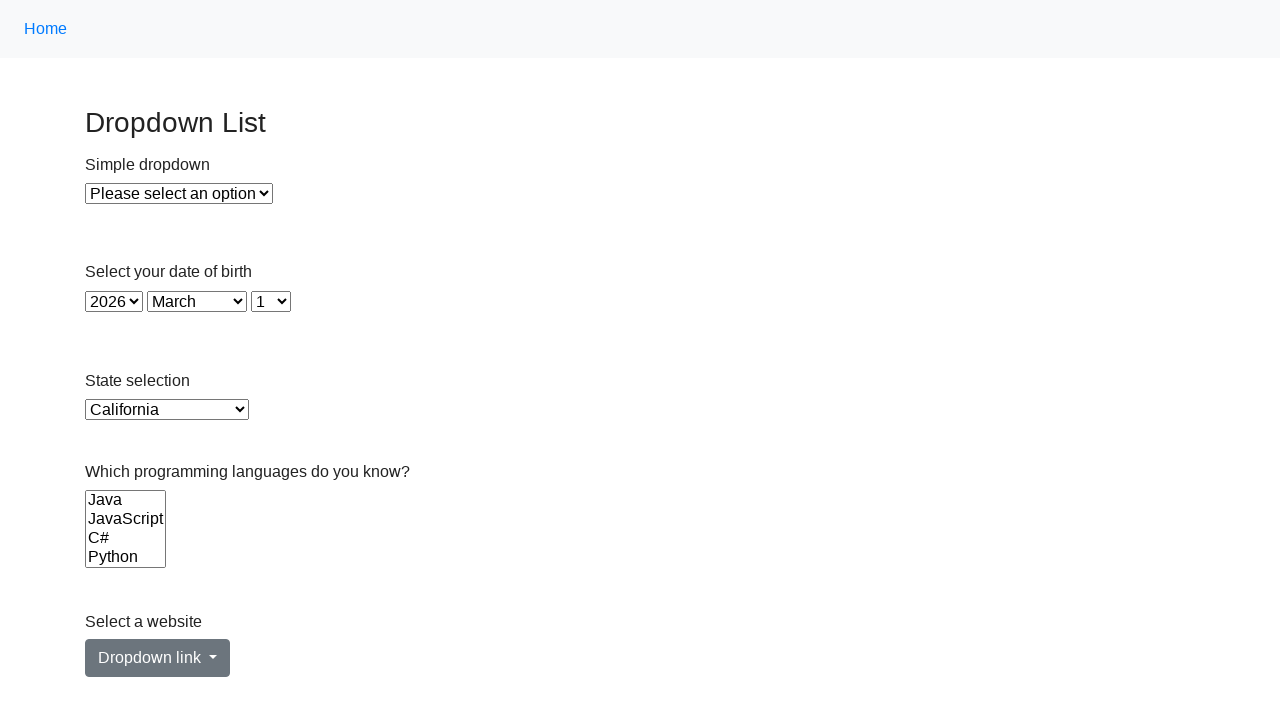

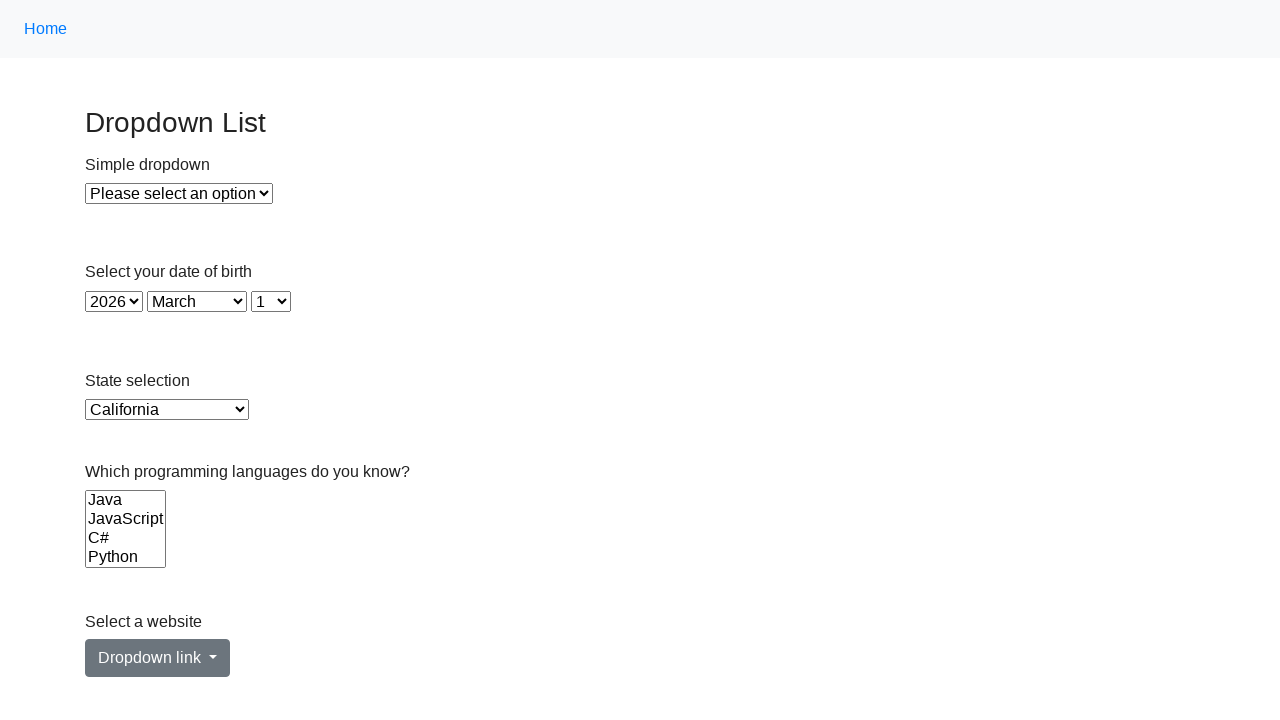